Tests clicking the ENTER button on the ShareLane homepage.

Starting URL: https://www.sharelane.com

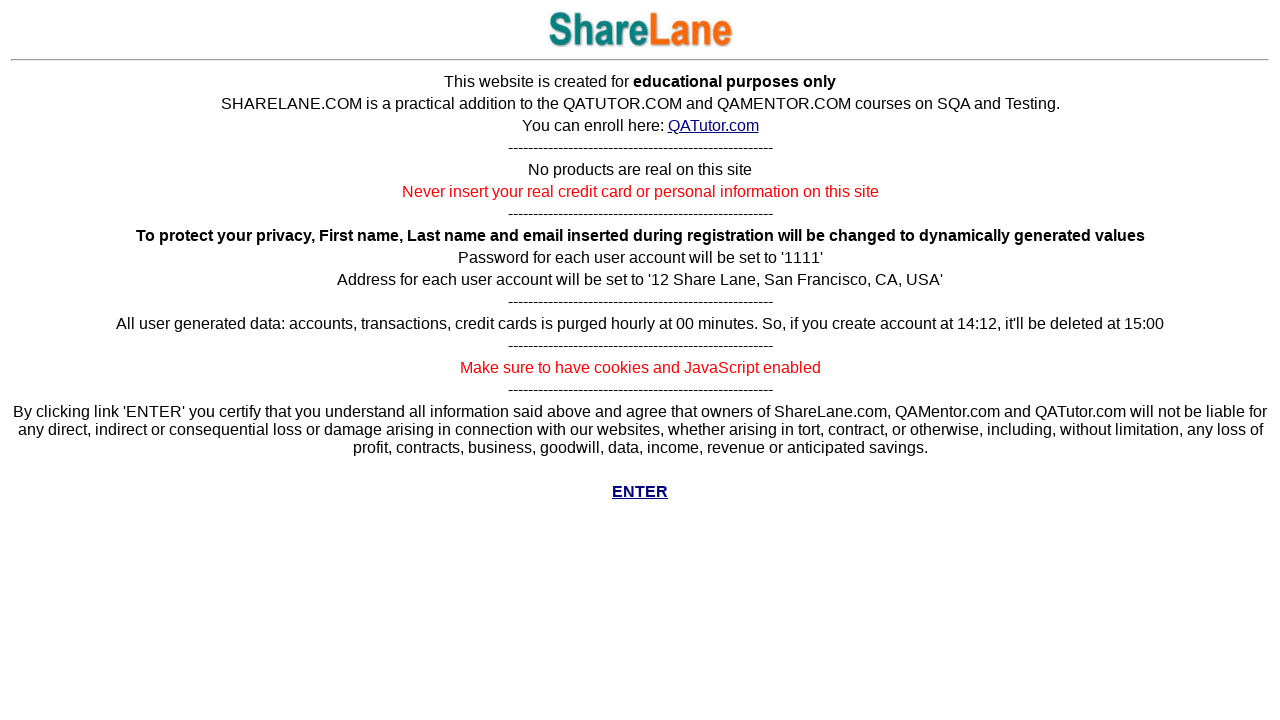

Clicked ENTER button on ShareLane homepage at (640, 492) on xpath=//b[text()='ENTER']
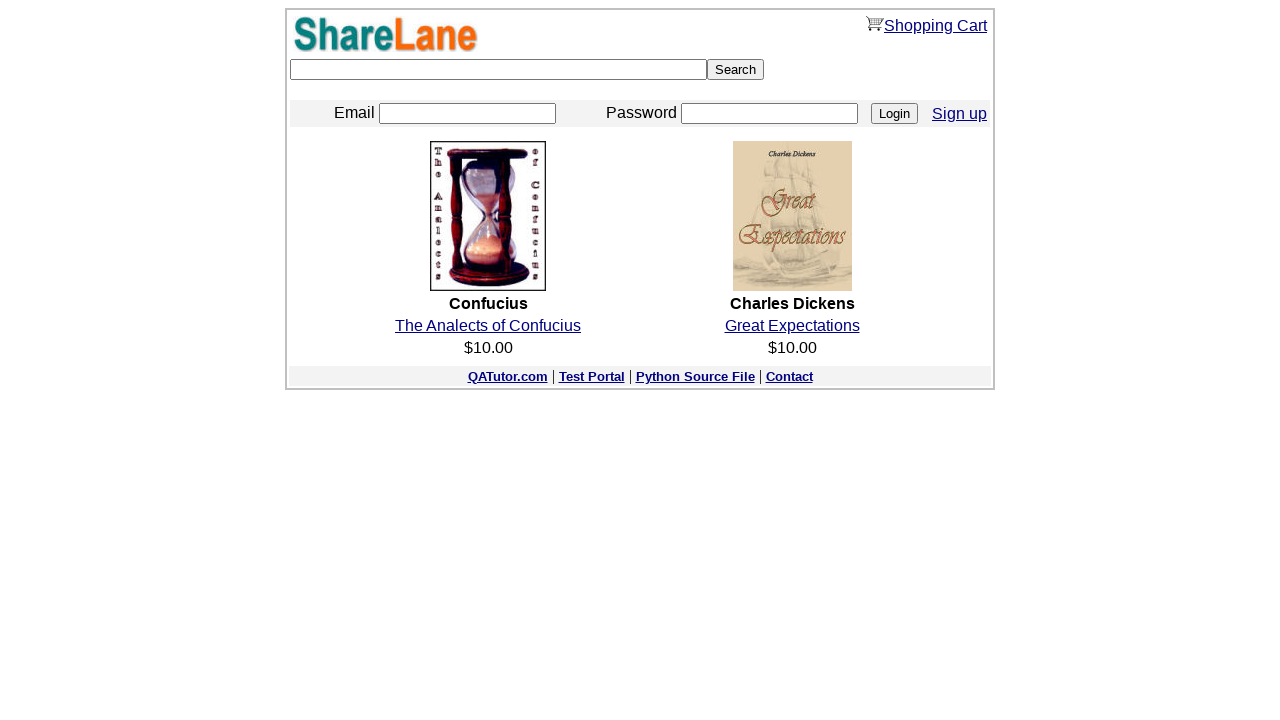

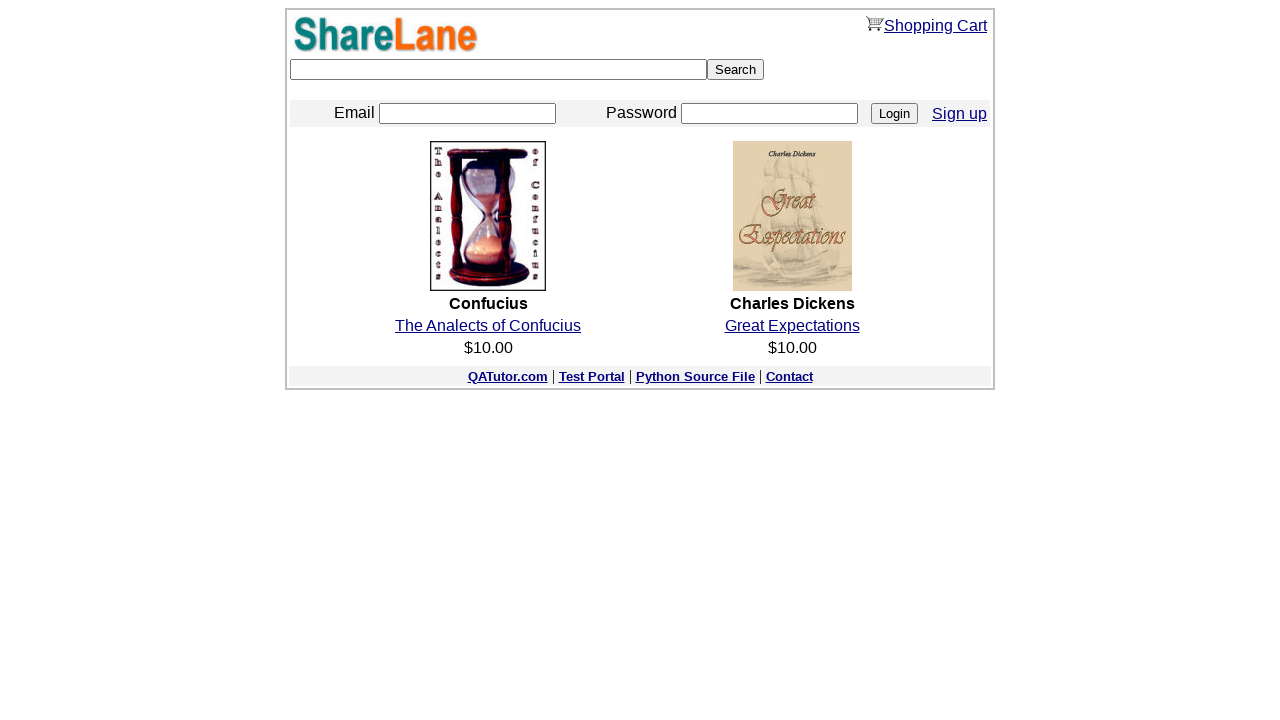